Tests navigation between different sections of the car rental system (vehicles, reservations, extras, and clients sections)

Starting URL: https://locadora-frontend.onrender.com/

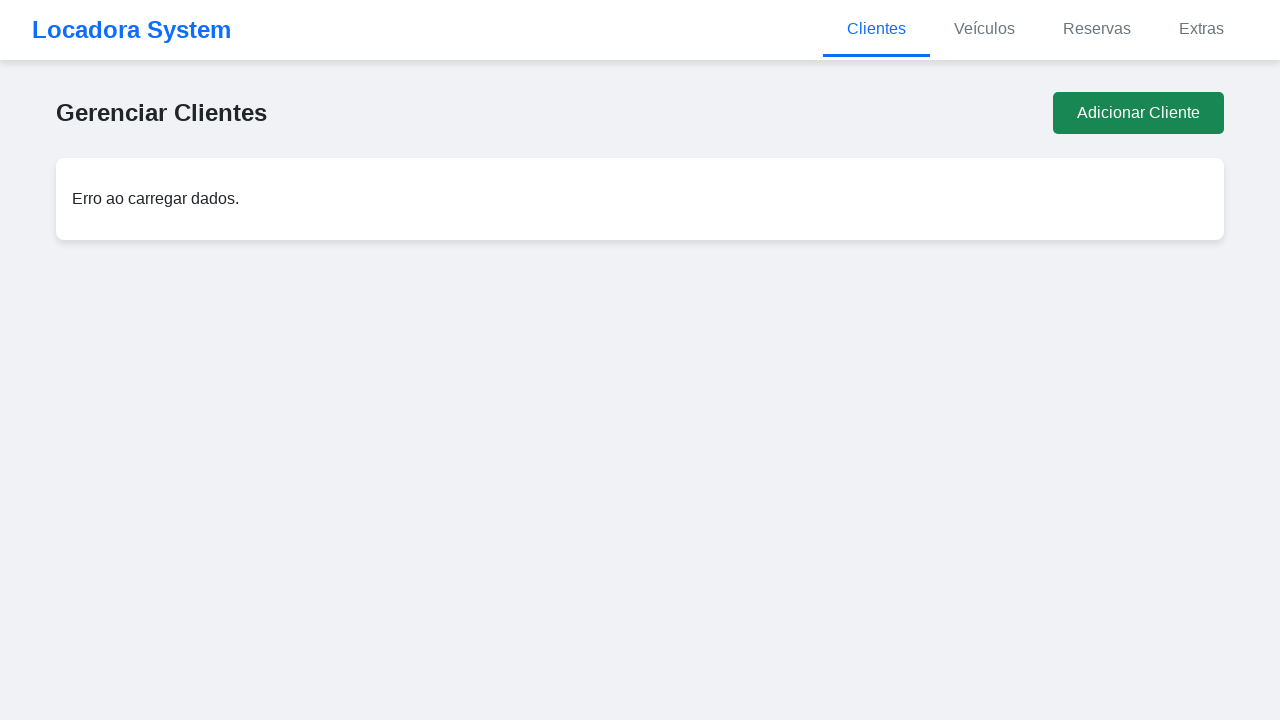

Clicked navigation link to vehicles section at (984, 30) on .nav-link[data-section='veiculos-section']
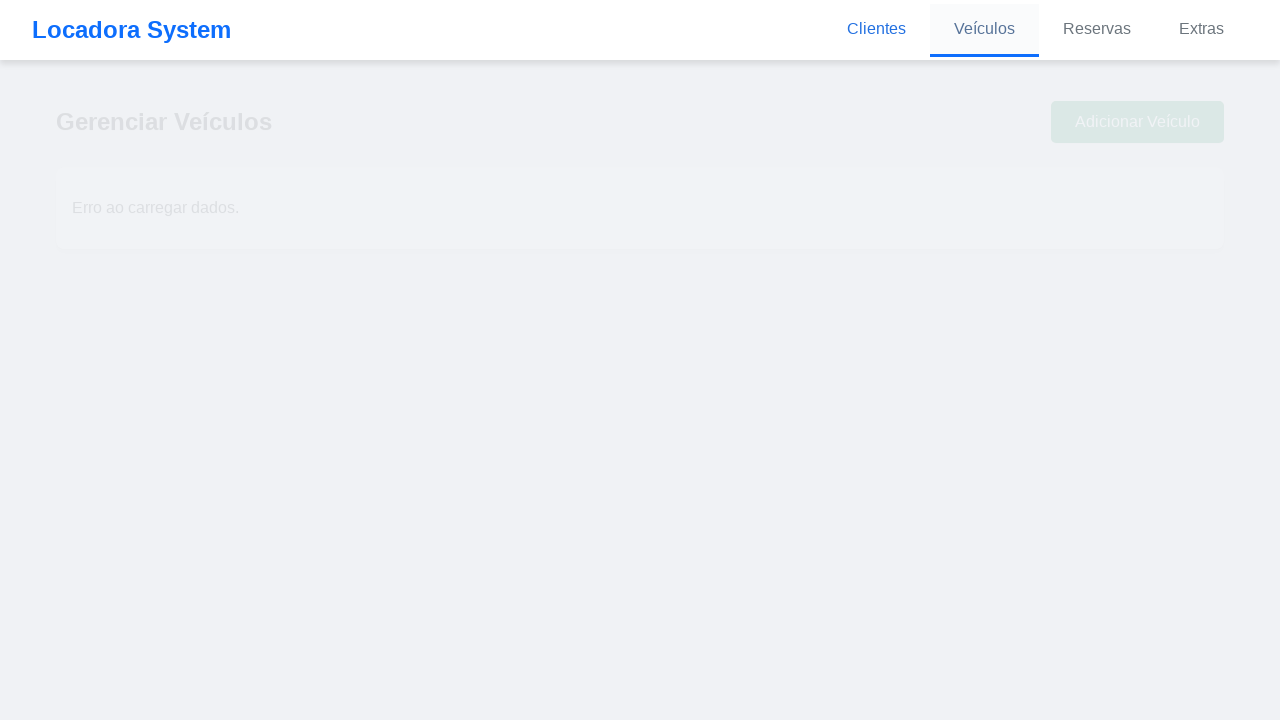

Vehicles section loaded with 'Gerenciar Veículos' heading
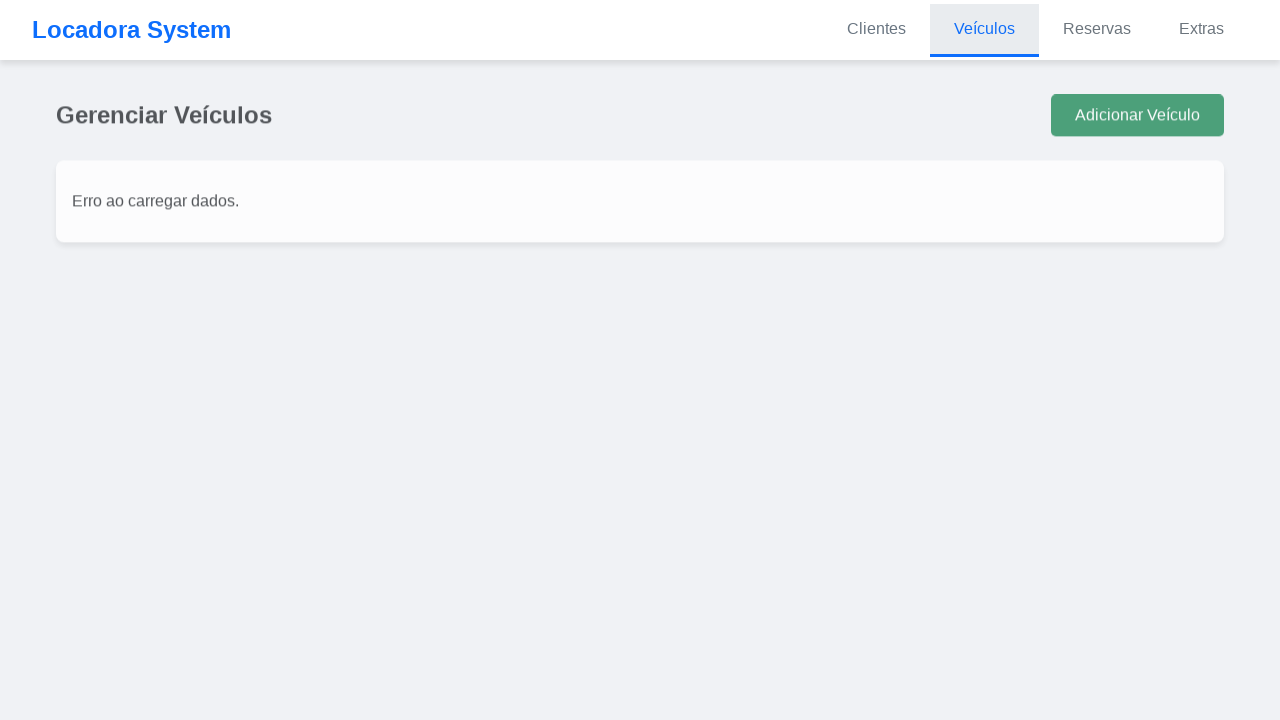

Clicked navigation link to reservations section at (1097, 30) on .nav-link[data-section='reservas-section']
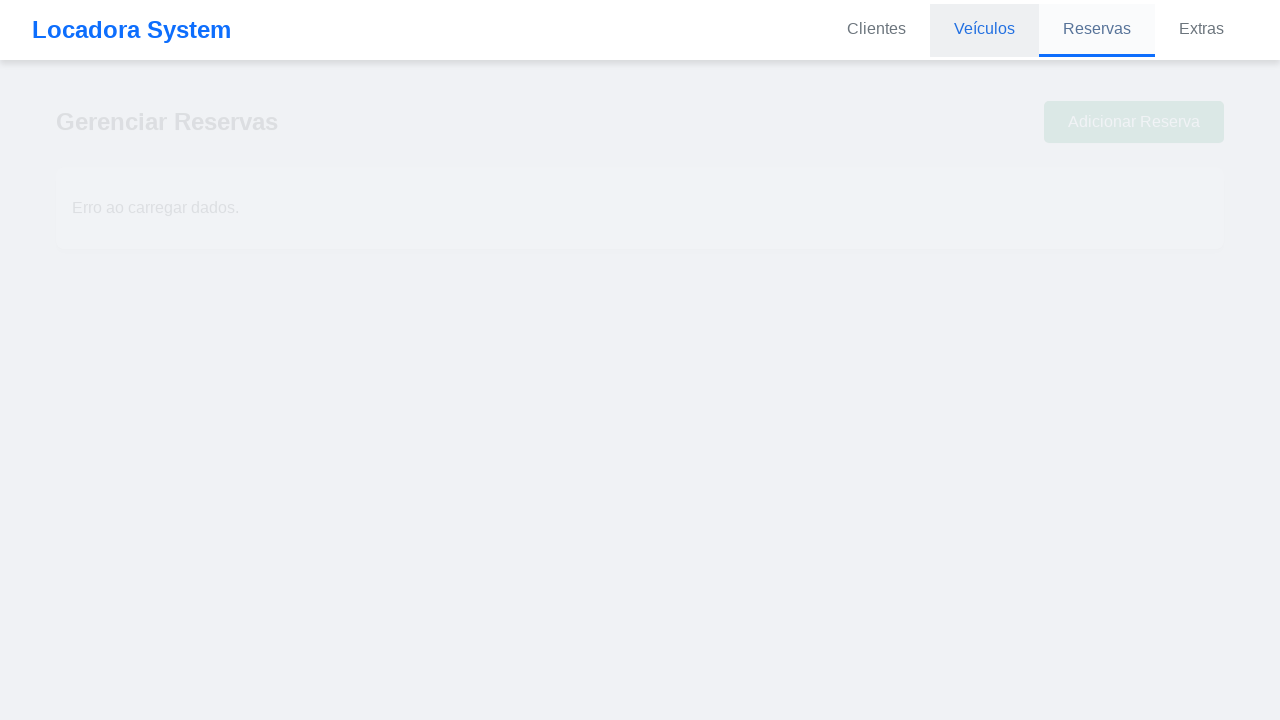

Reservations section loaded with 'Gerenciar Reservas' heading
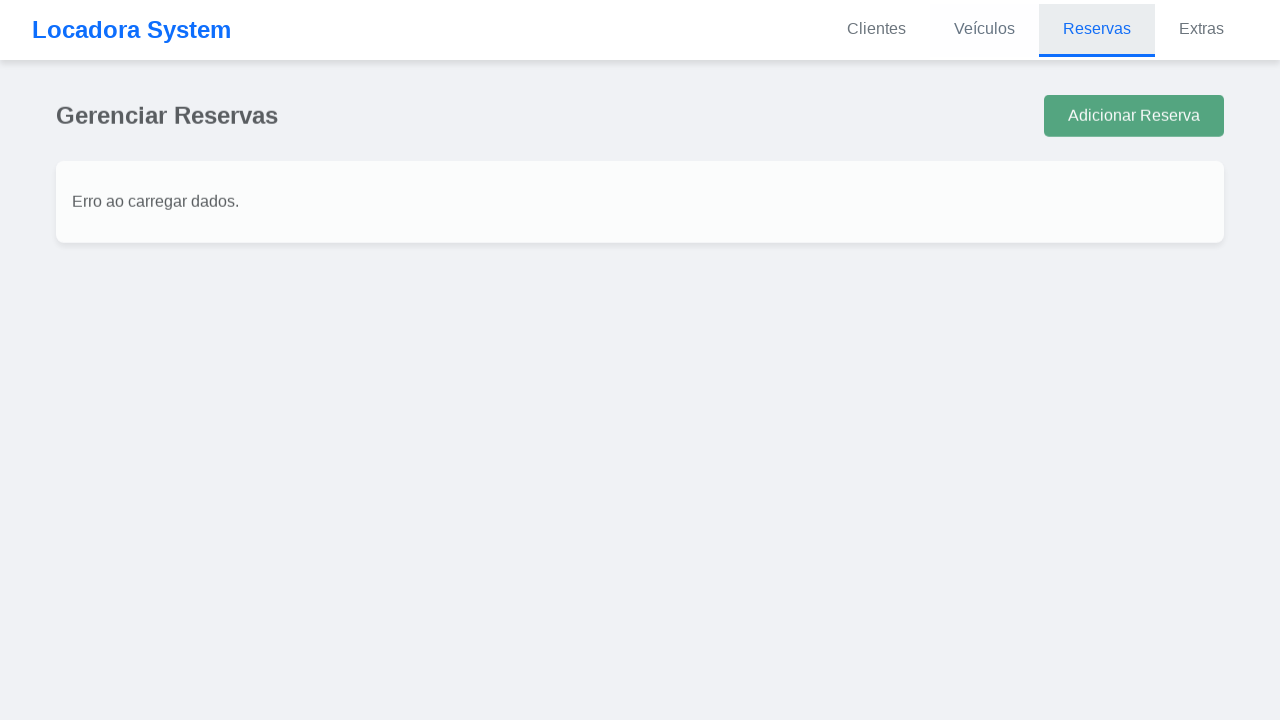

Clicked navigation link to extras section at (1202, 30) on .nav-link[data-section='extras-section']
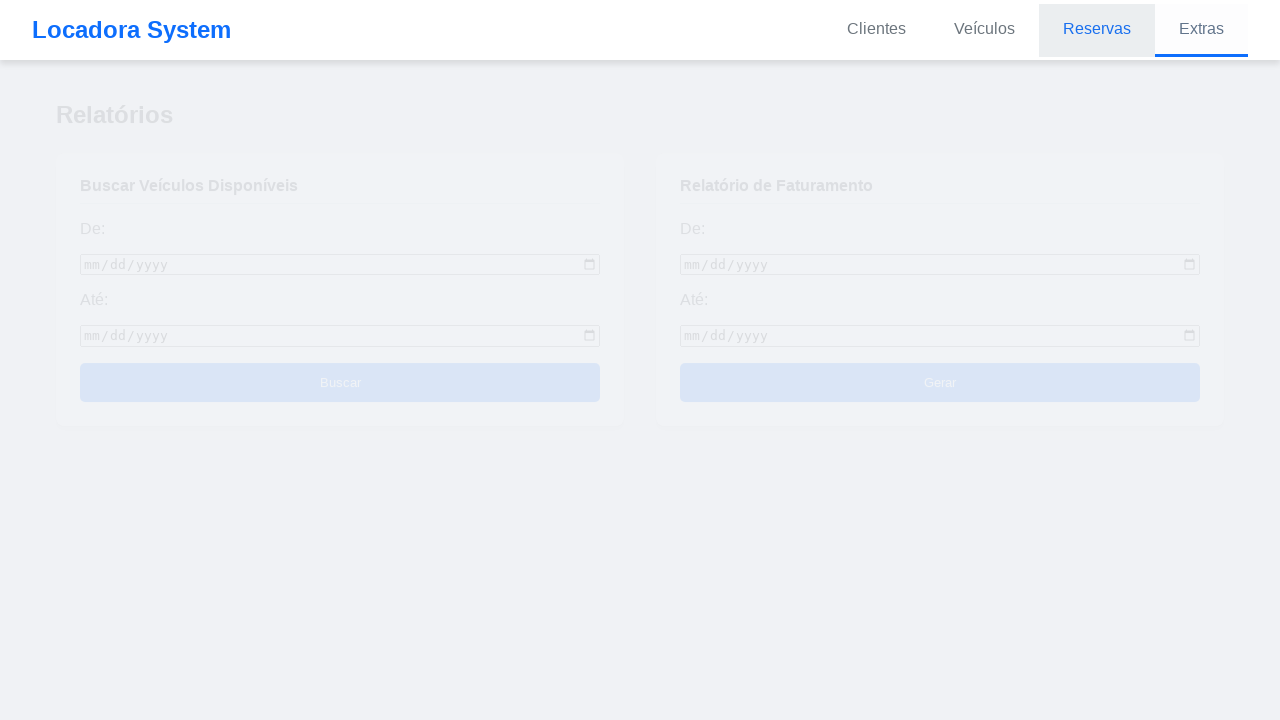

Extras section loaded with 'Relatórios' heading
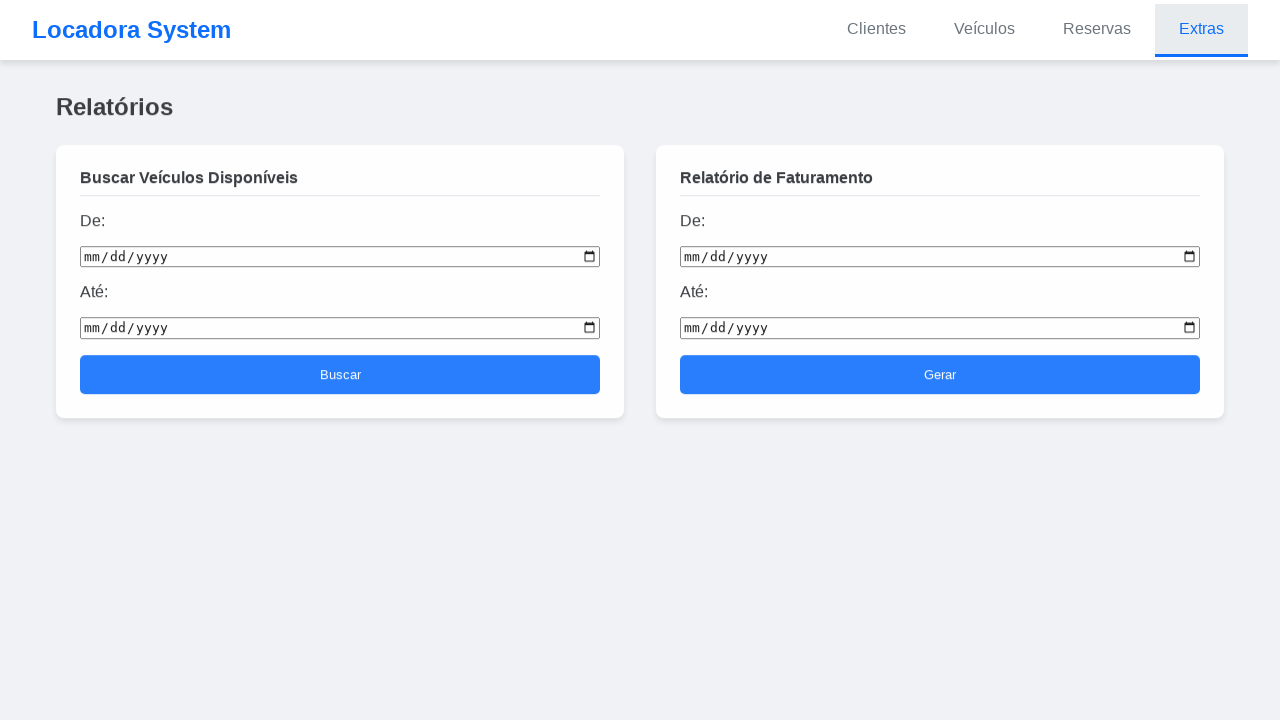

Clicked navigation link to clients section at (876, 30) on .nav-link[data-section='clientes-section']
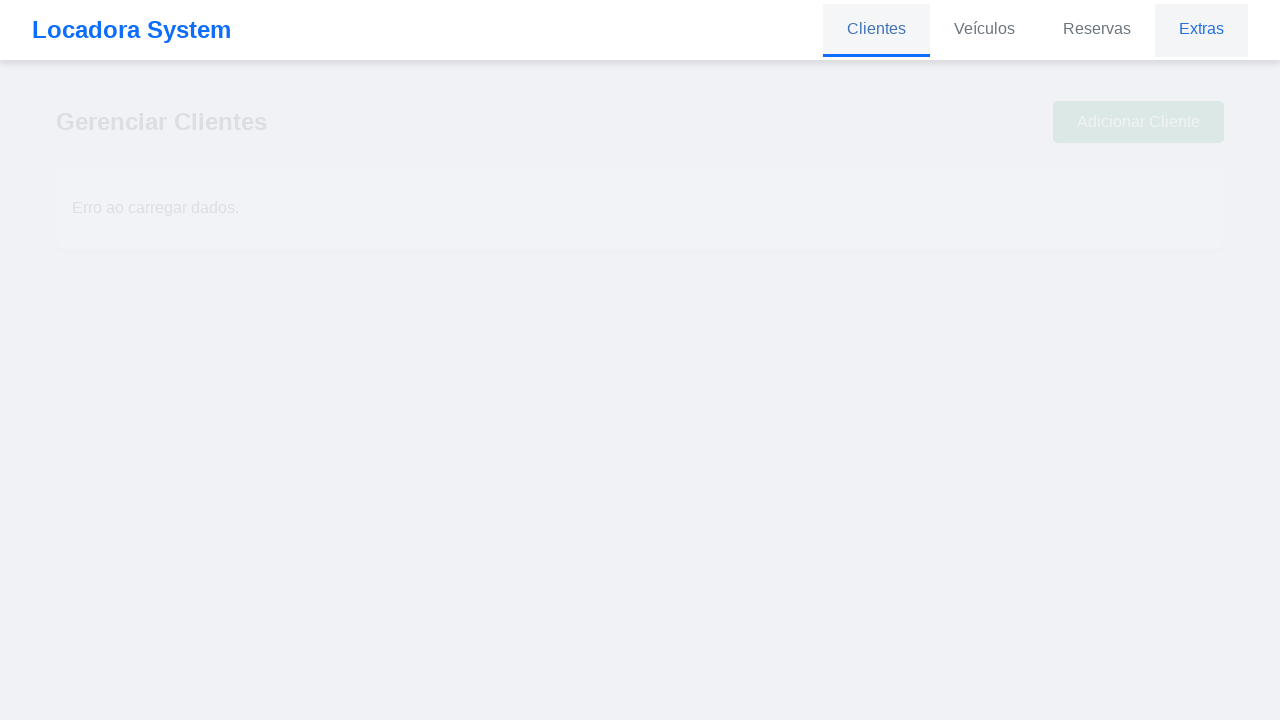

Clients section loaded with 'Gerenciar Clientes' heading
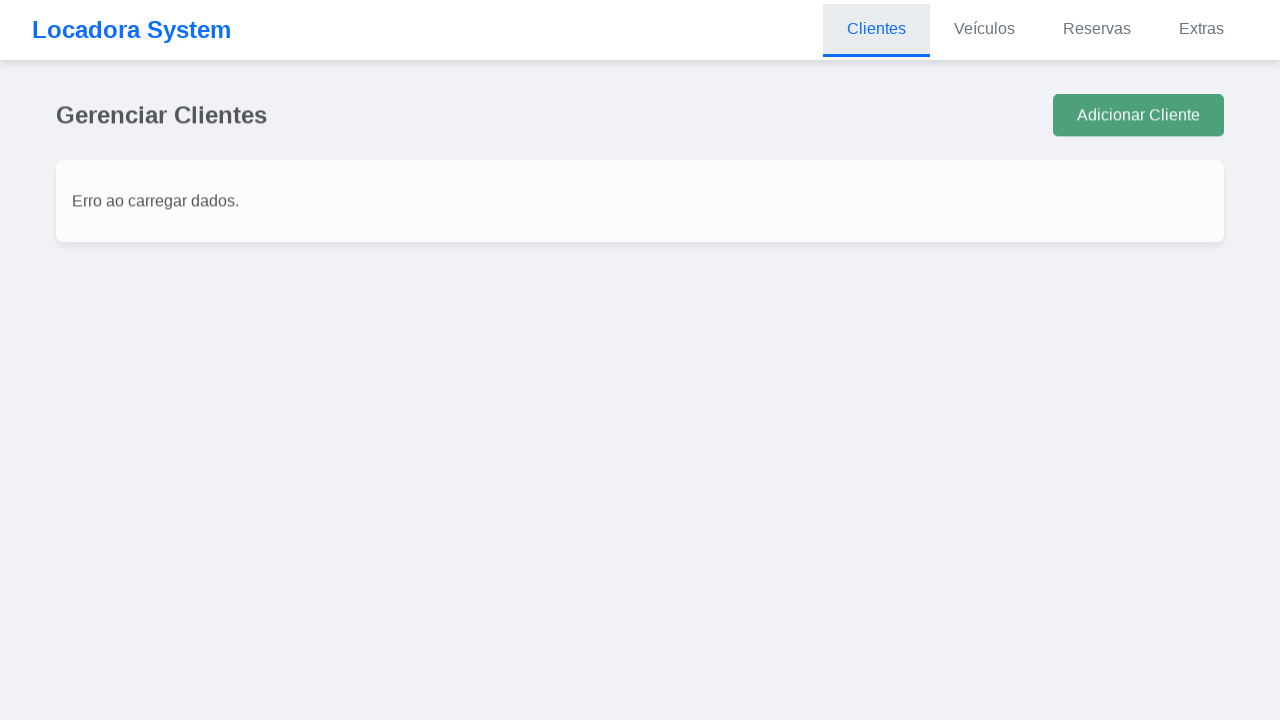

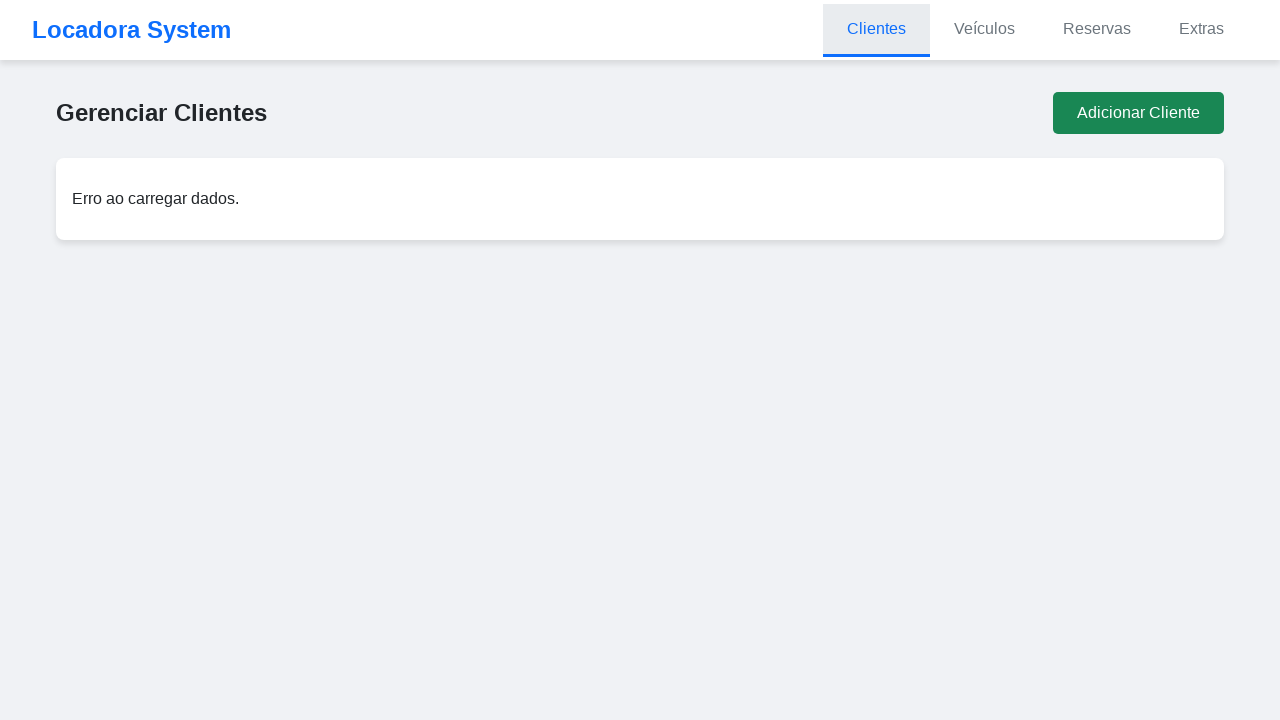